Opens Deens trip planning website and verifies the page title

Starting URL: https://deens-master.now.sh/

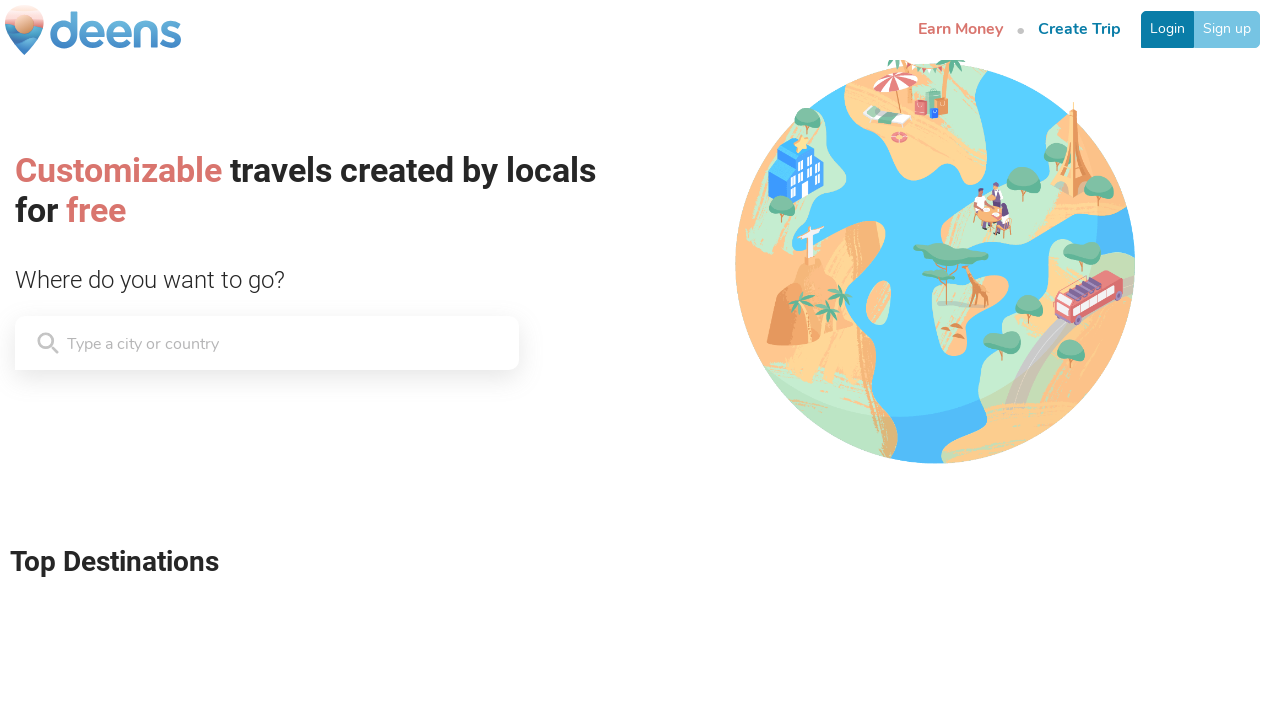

Navigated to Deens trip planning website
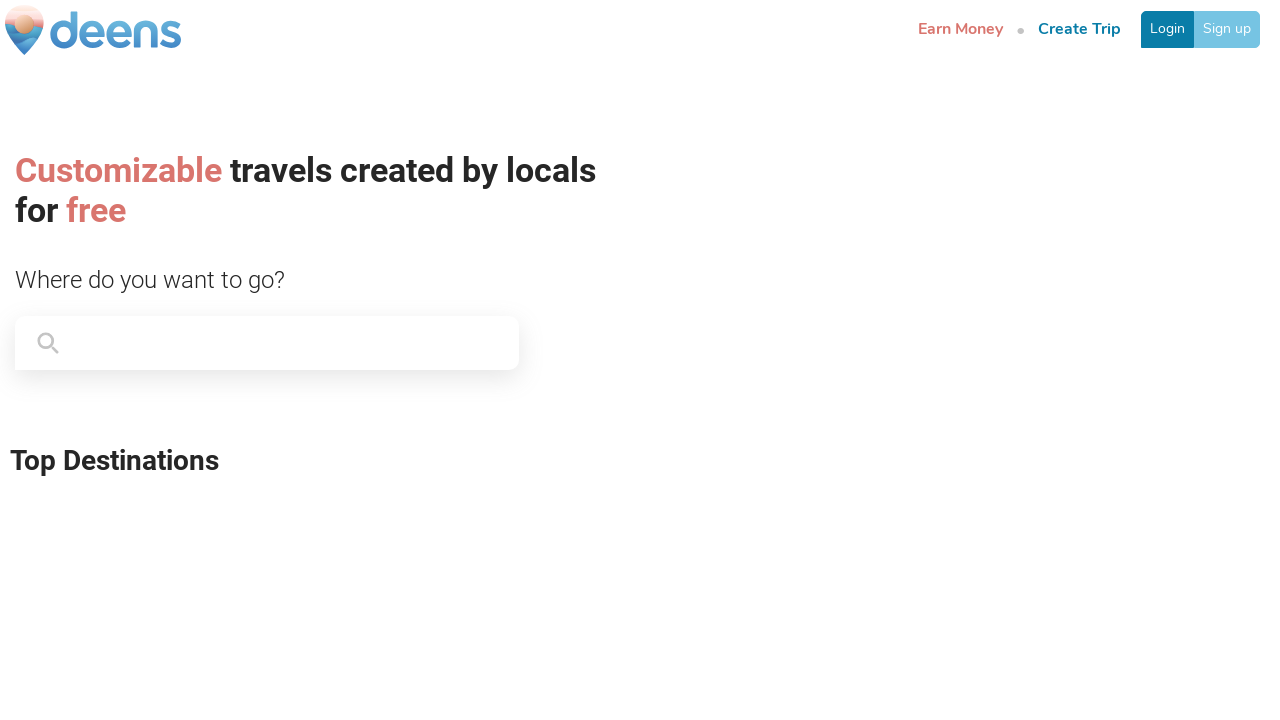

Waited for page DOM to be fully loaded
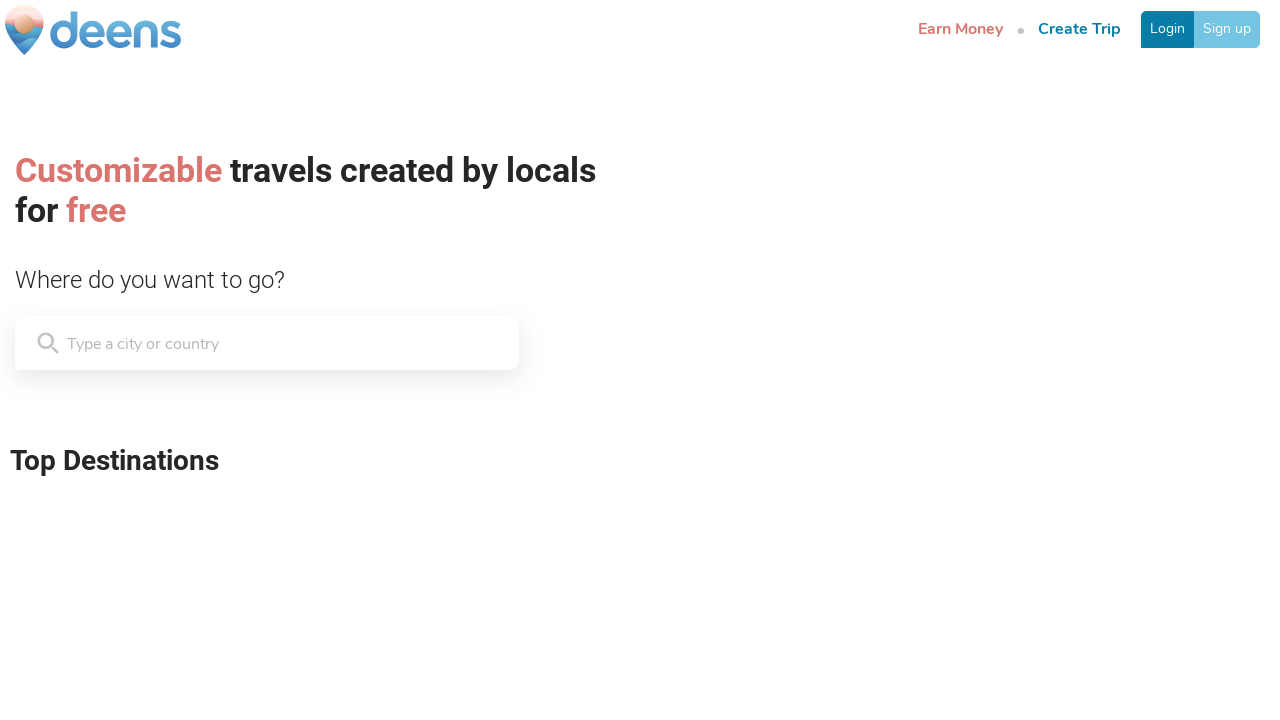

Verified page title contains 'Deens'
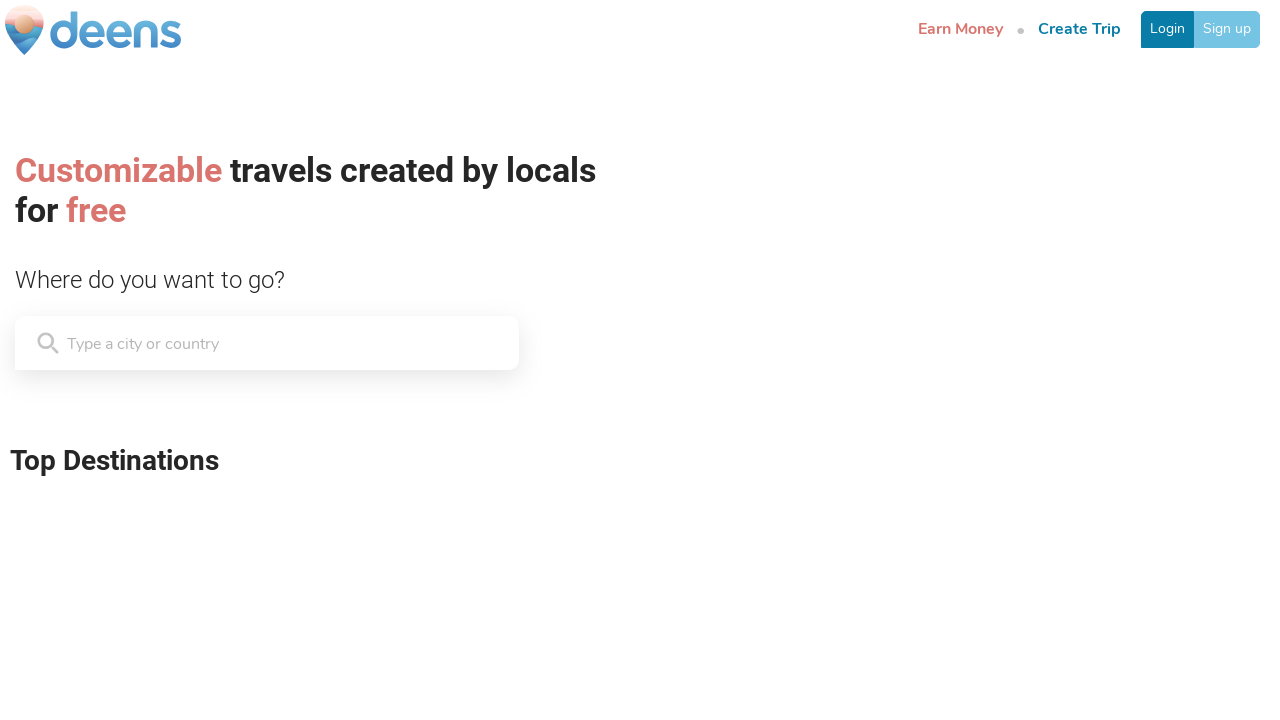

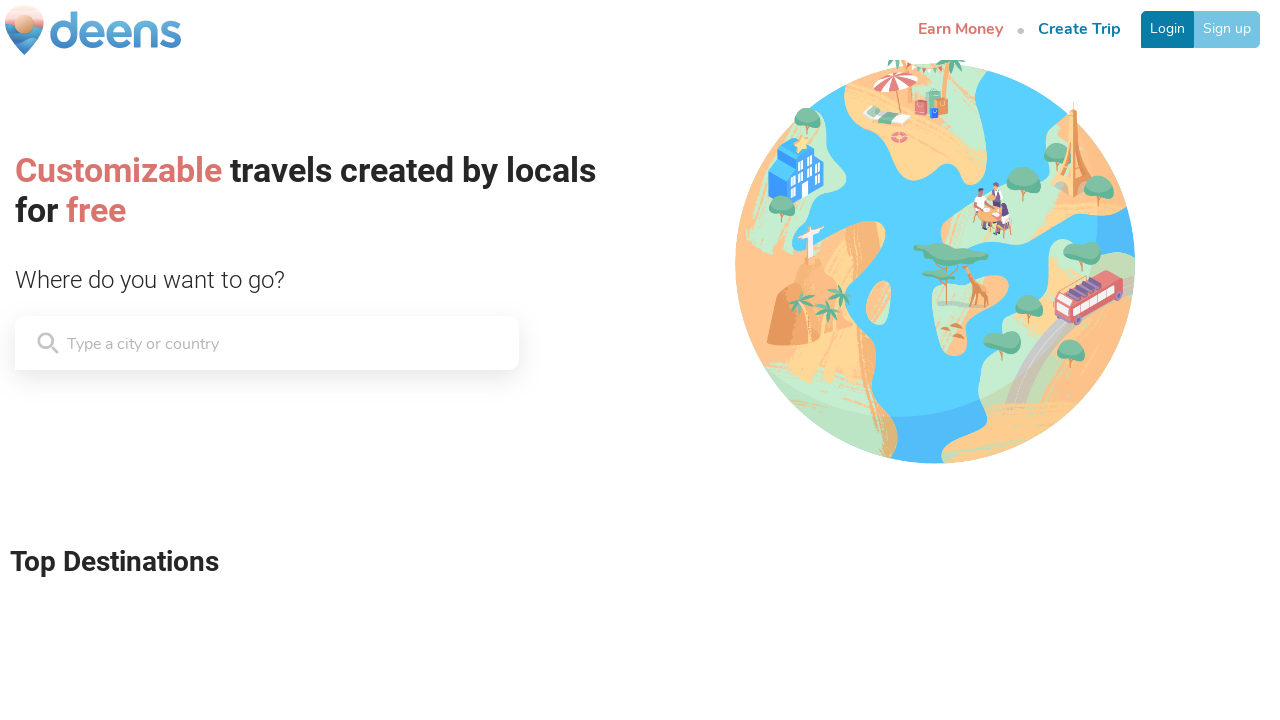